Tests marking all todo items as completed using the toggle all checkbox

Starting URL: https://demo.playwright.dev/todomvc

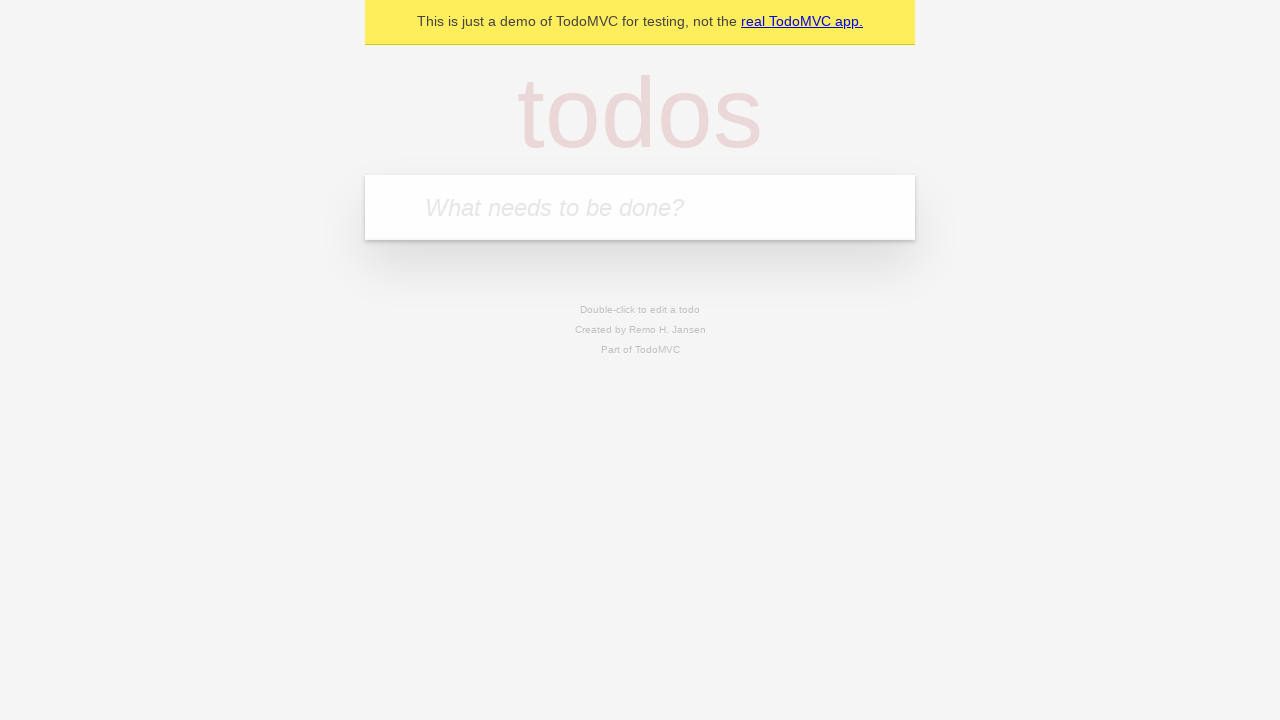

Filled todo input with 'buy some cheese' on internal:attr=[placeholder="What needs to be done?"i]
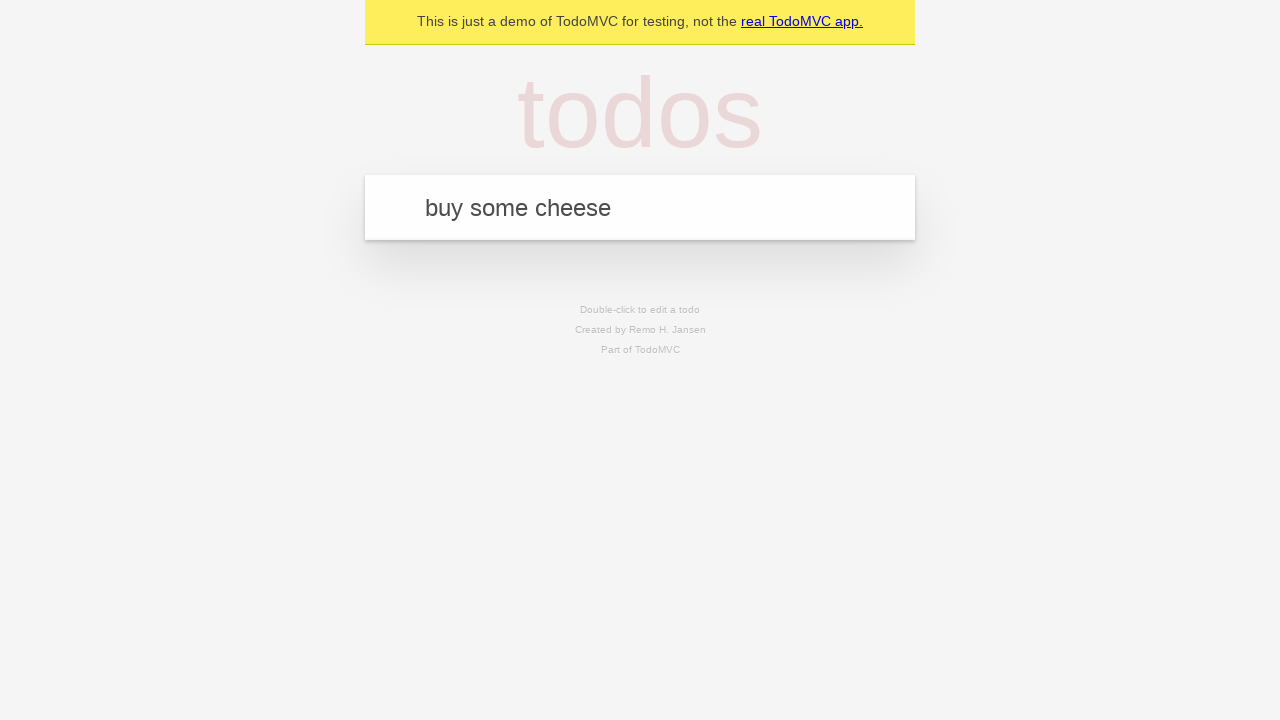

Pressed Enter to add first todo item on internal:attr=[placeholder="What needs to be done?"i]
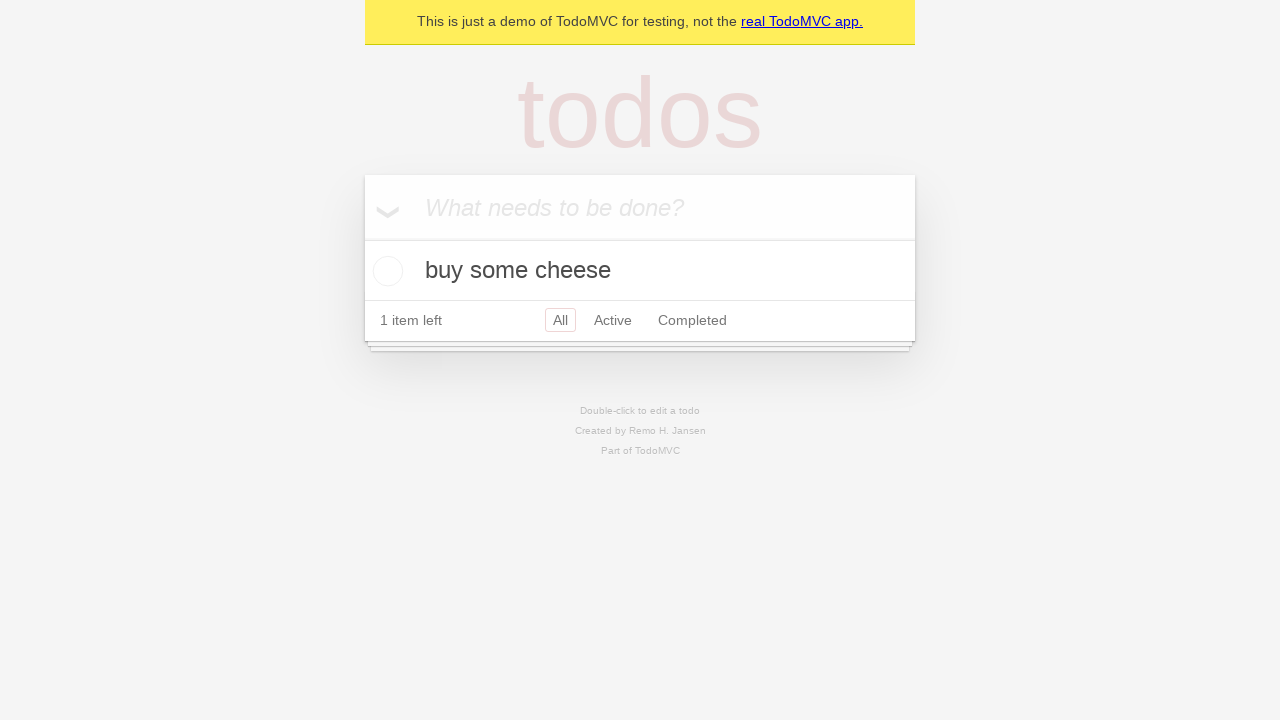

Filled todo input with 'feed the cat' on internal:attr=[placeholder="What needs to be done?"i]
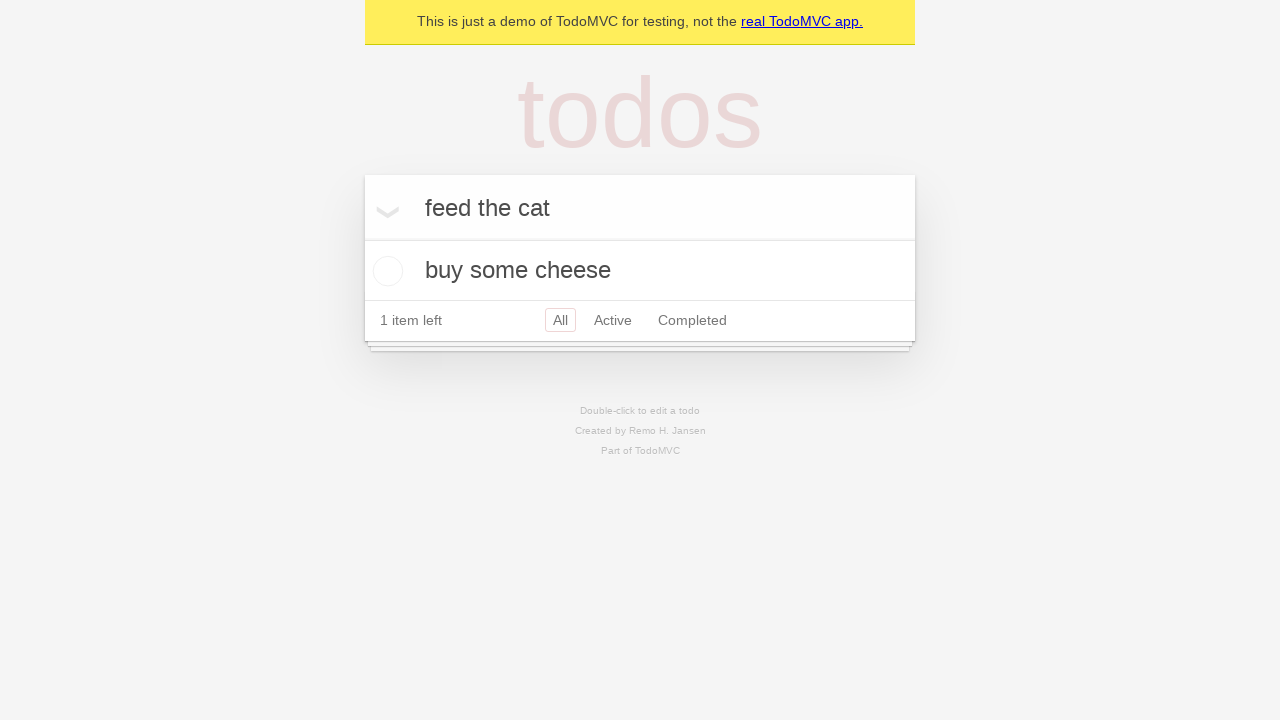

Pressed Enter to add second todo item on internal:attr=[placeholder="What needs to be done?"i]
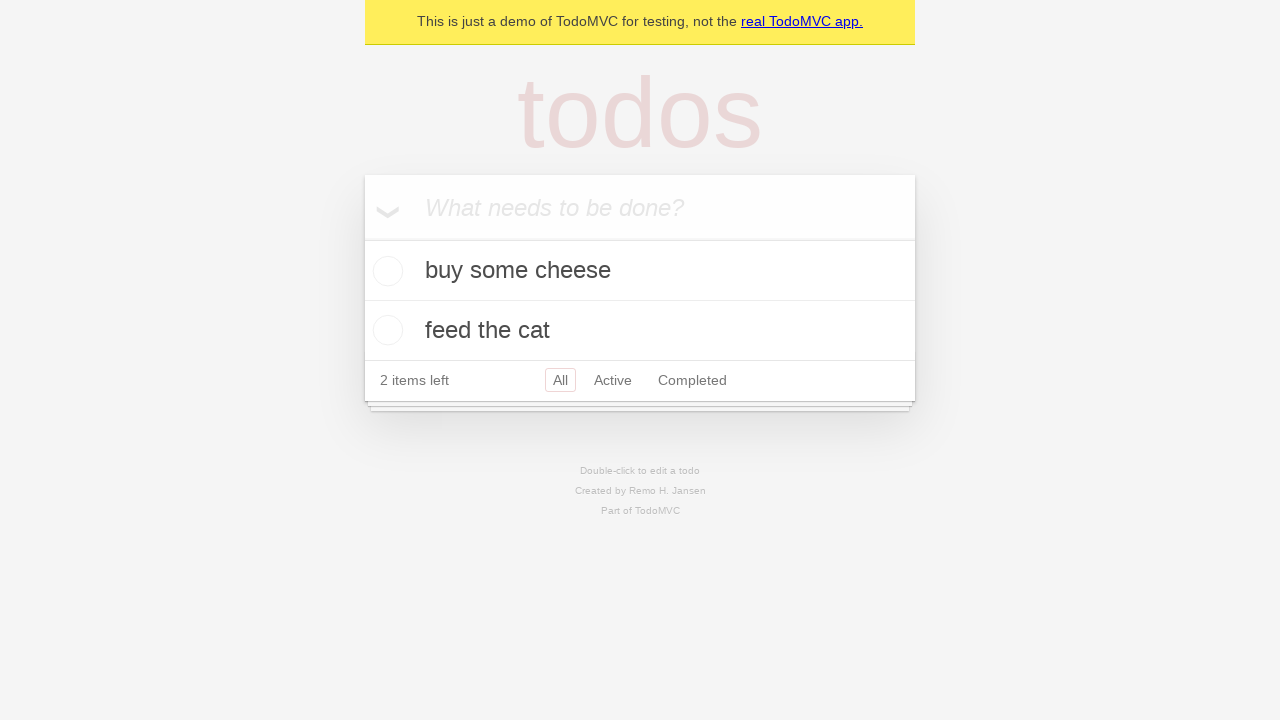

Filled todo input with 'book a doctors appointment' on internal:attr=[placeholder="What needs to be done?"i]
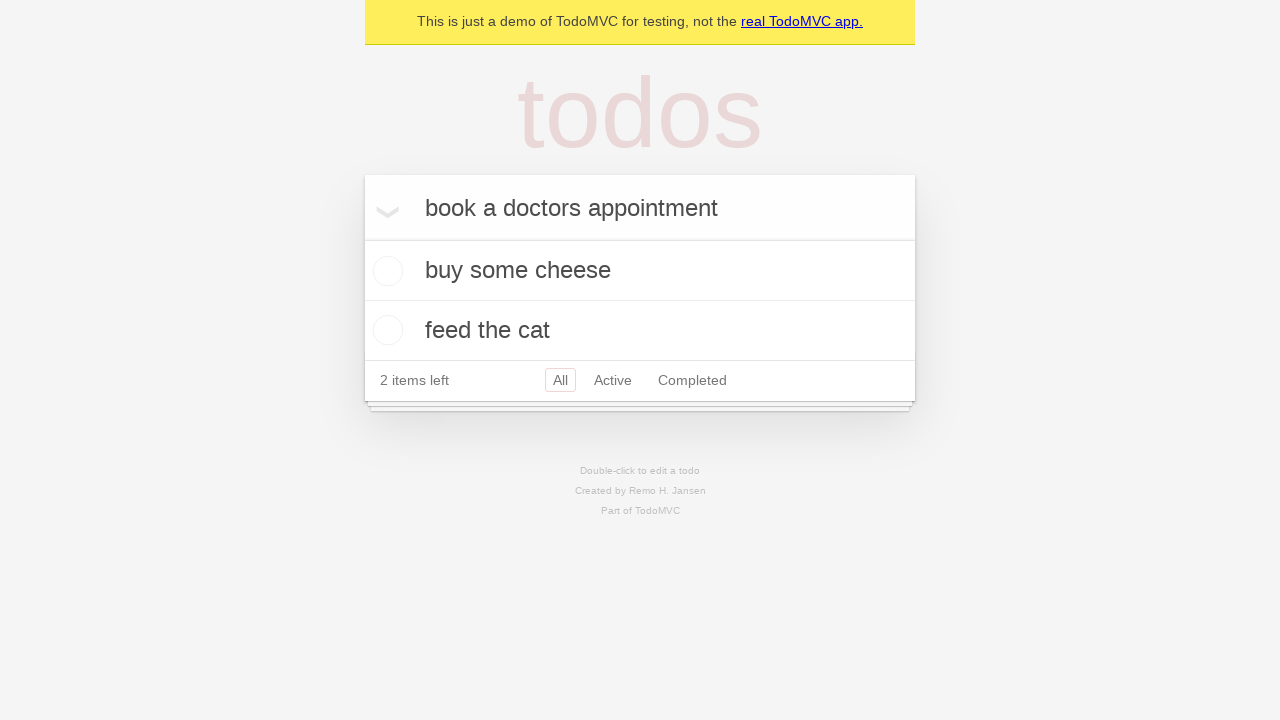

Pressed Enter to add third todo item on internal:attr=[placeholder="What needs to be done?"i]
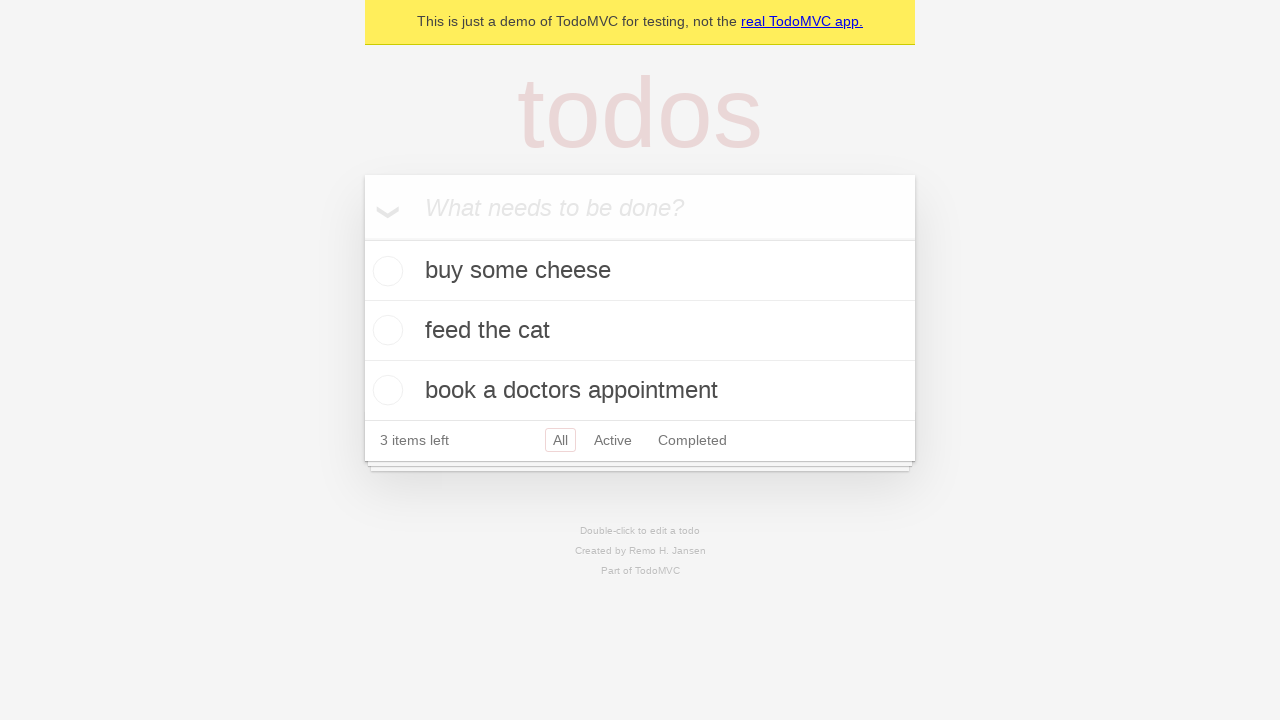

Clicked 'Mark all as complete' checkbox to complete all todos at (362, 238) on internal:label="Mark all as complete"i
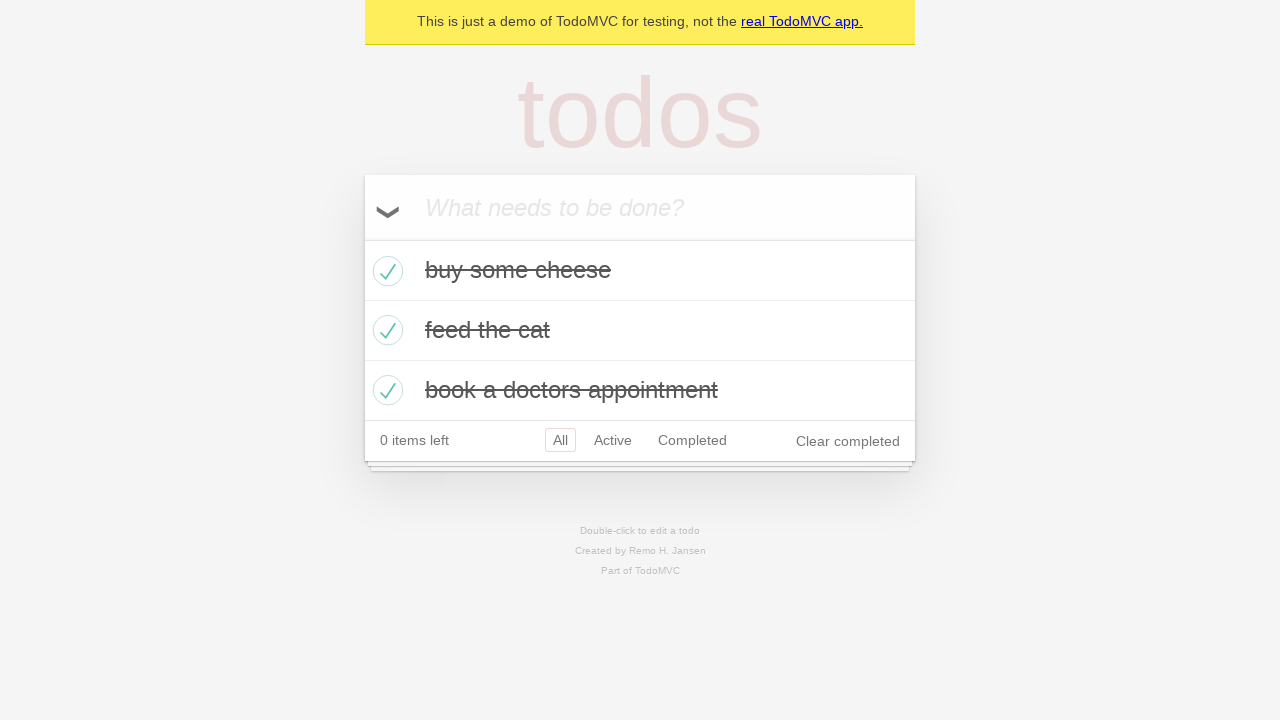

Waited for todo items to show completed state
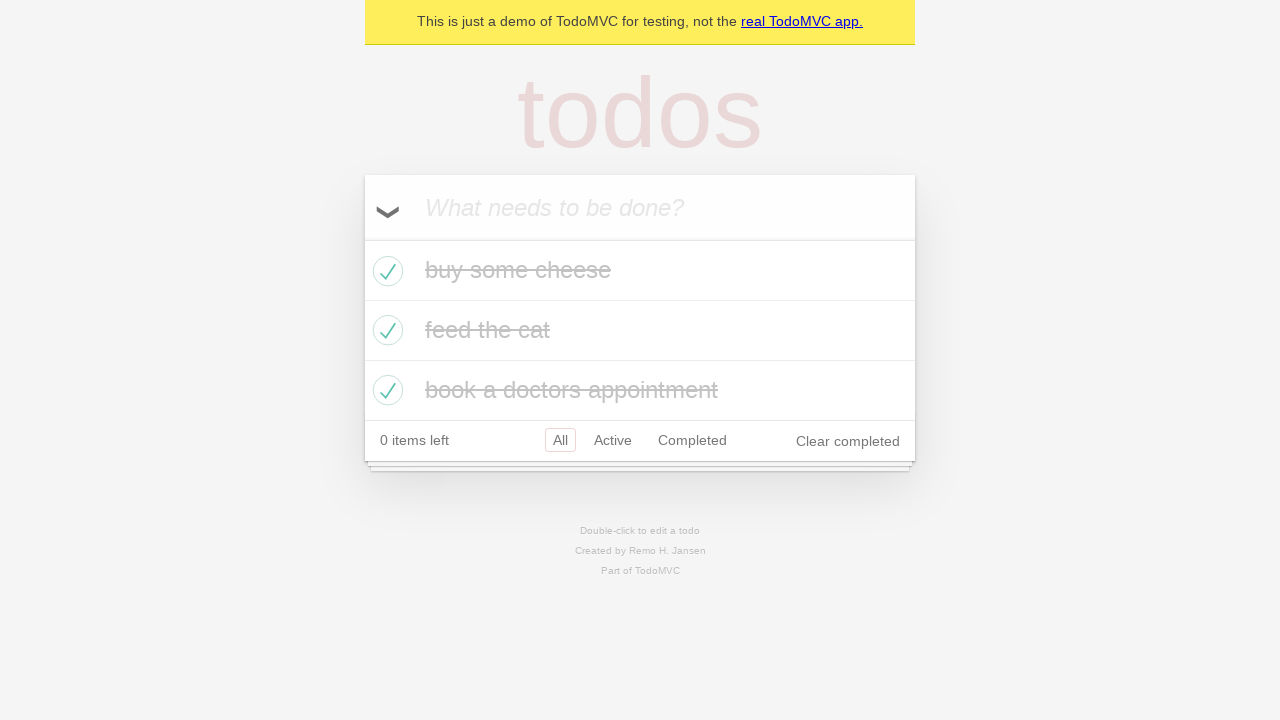

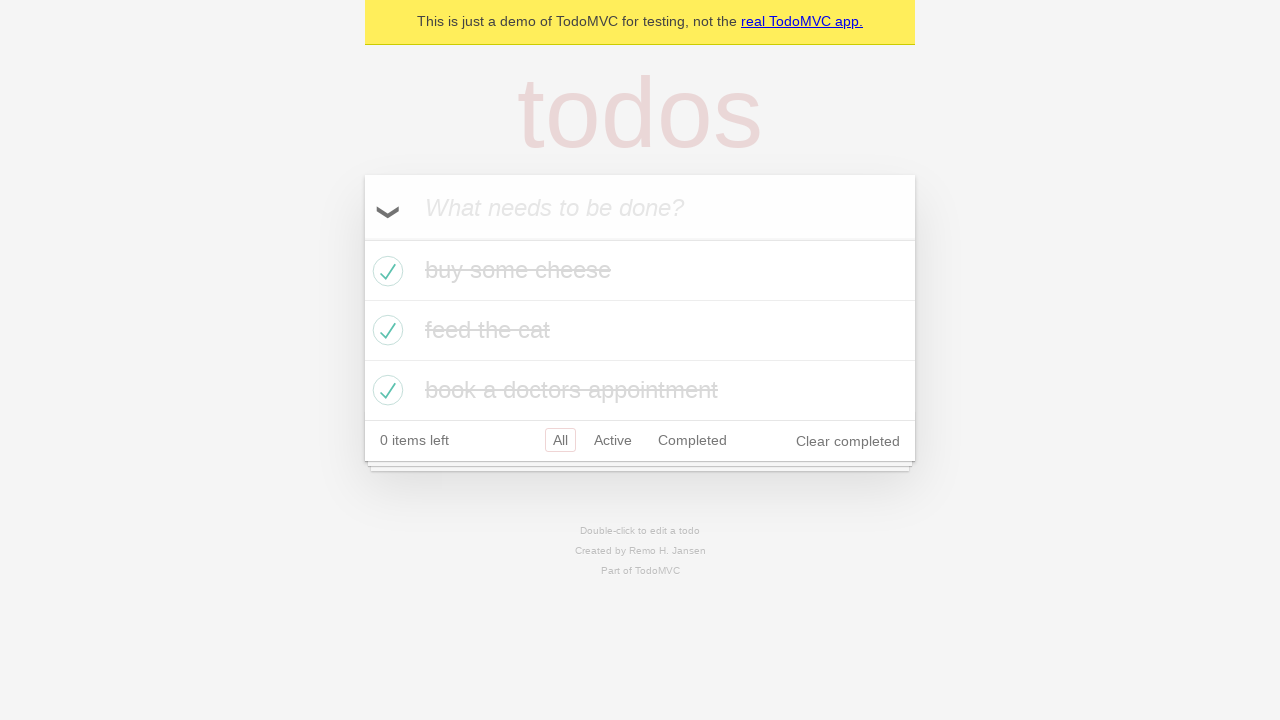